Tests text verification by navigating to Verify Text page and locating the welcome text

Starting URL: http://uitestingplayground.com/

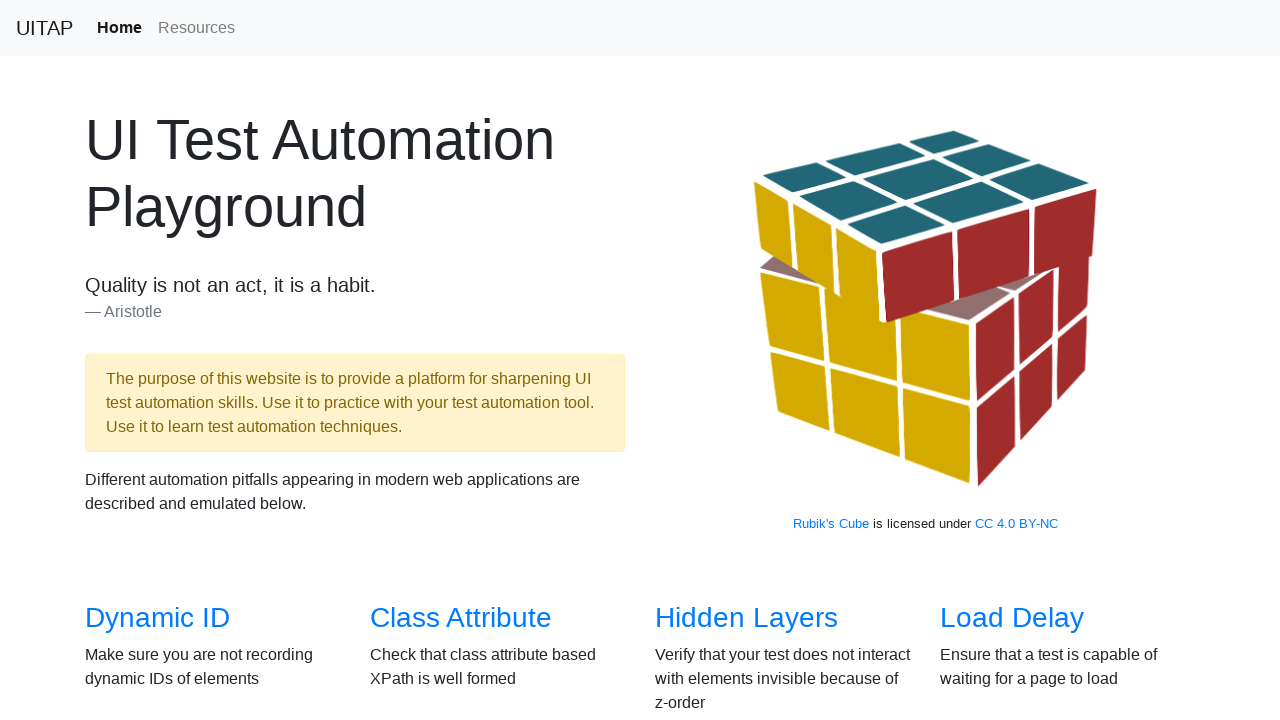

Clicked on 'Verify Text' link at (720, 361) on internal:role=link[name="Verify Text"i]
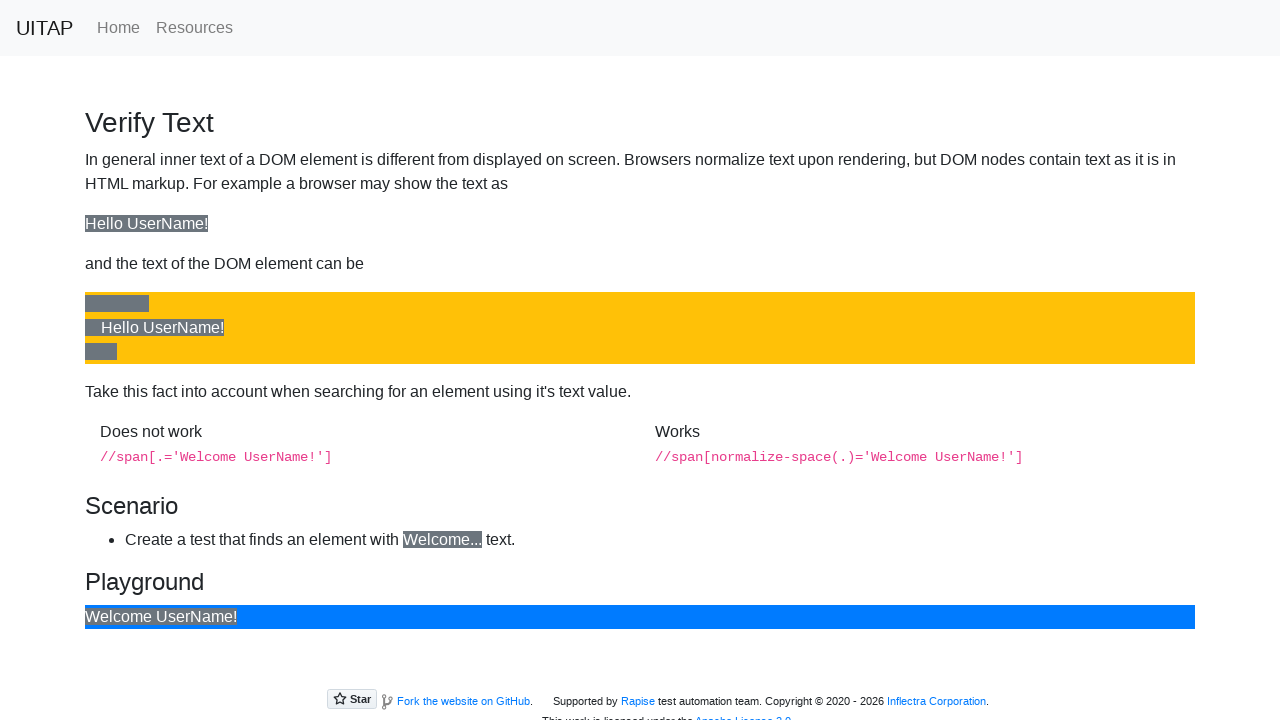

Welcome text element is visible on Verify Text page
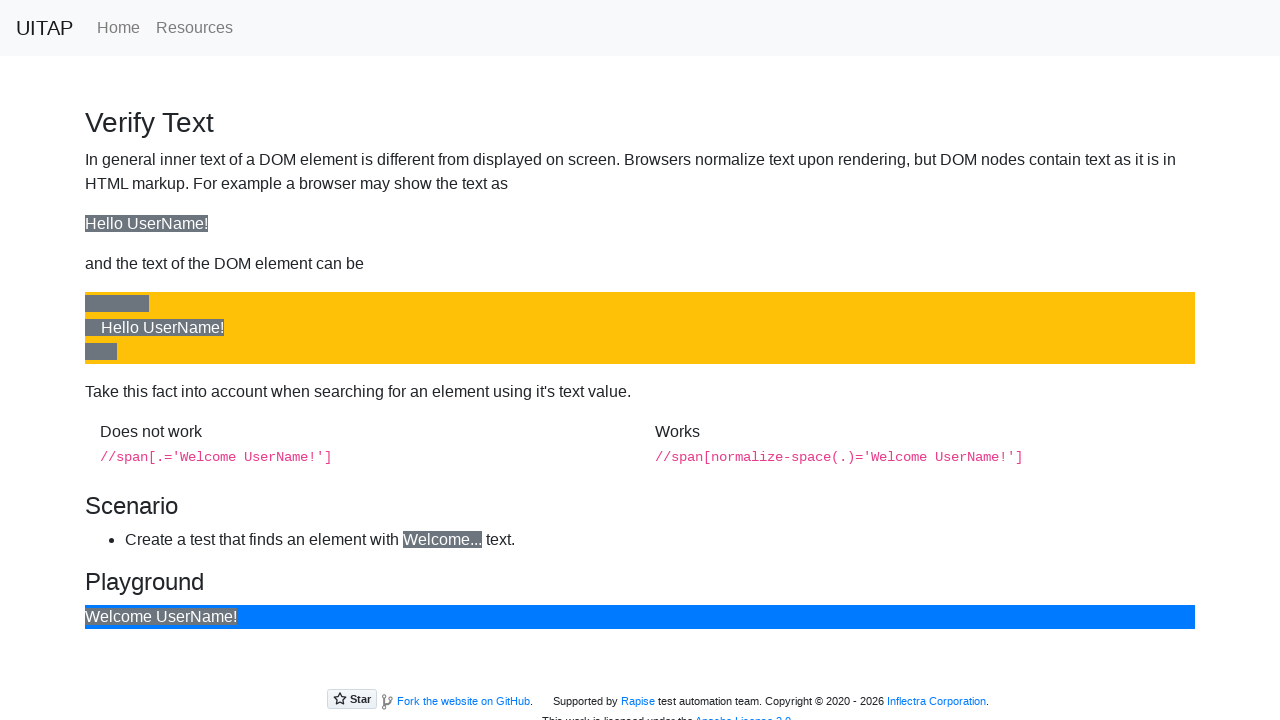

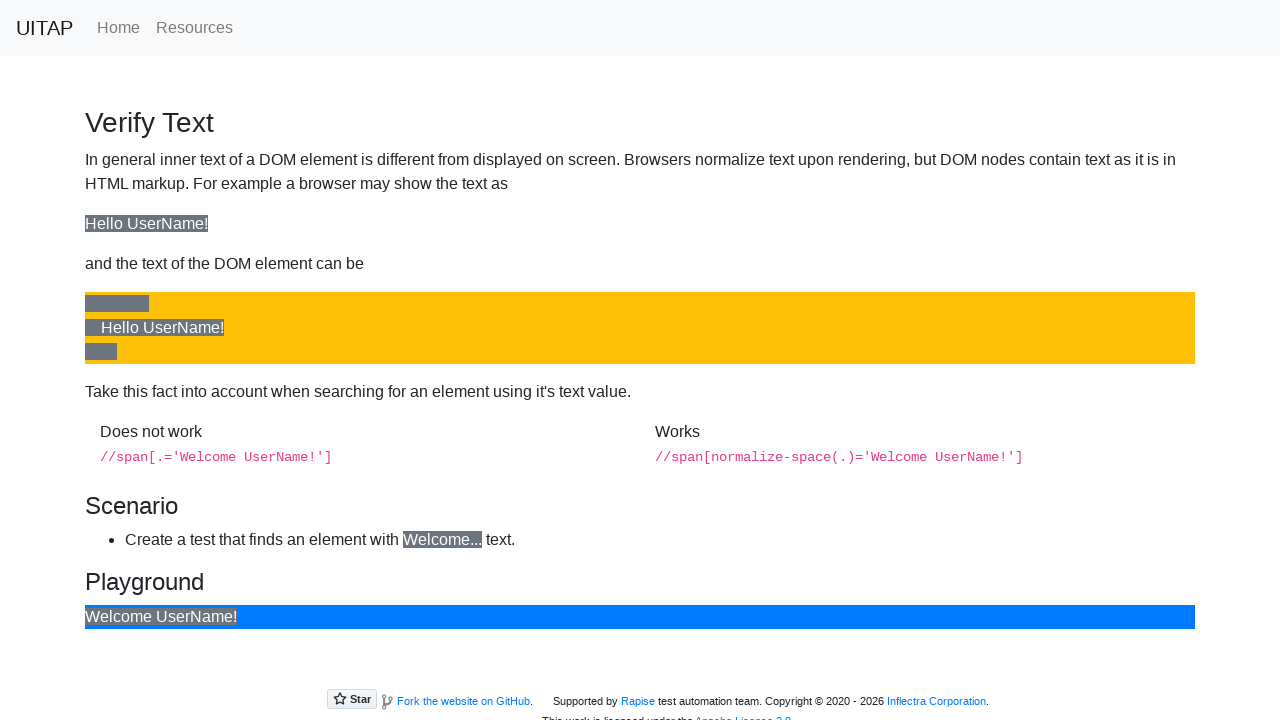